Opens a browser and navigates to the Rahul Shetty Academy login practice page

Starting URL: https://www.rahulshettyacademy.com/LoginpagePractise/

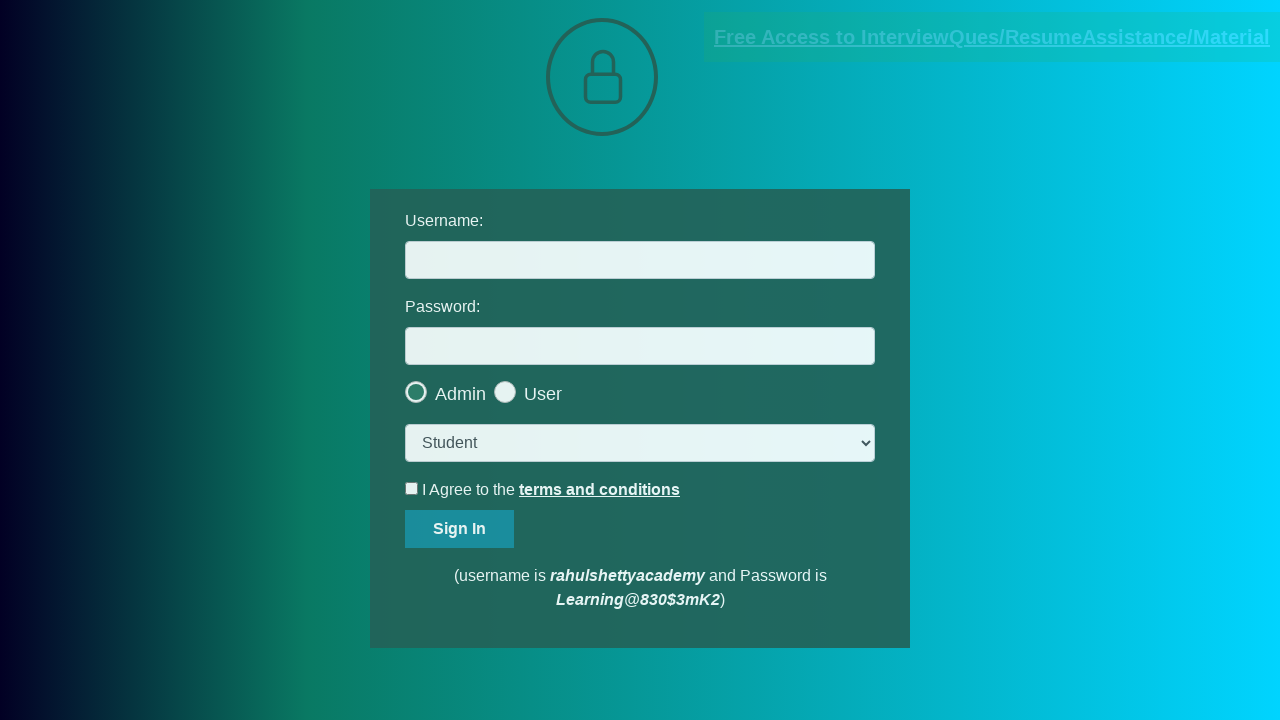

Navigated to Rahul Shetty Academy login practice page
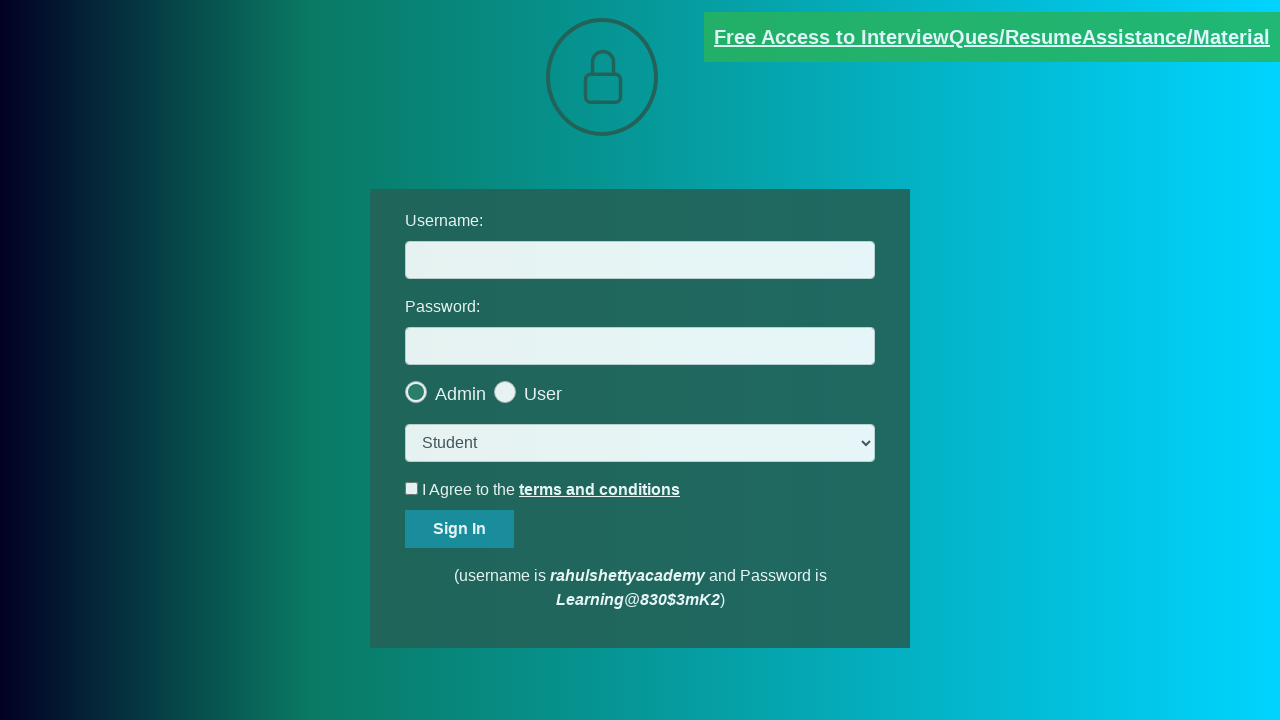

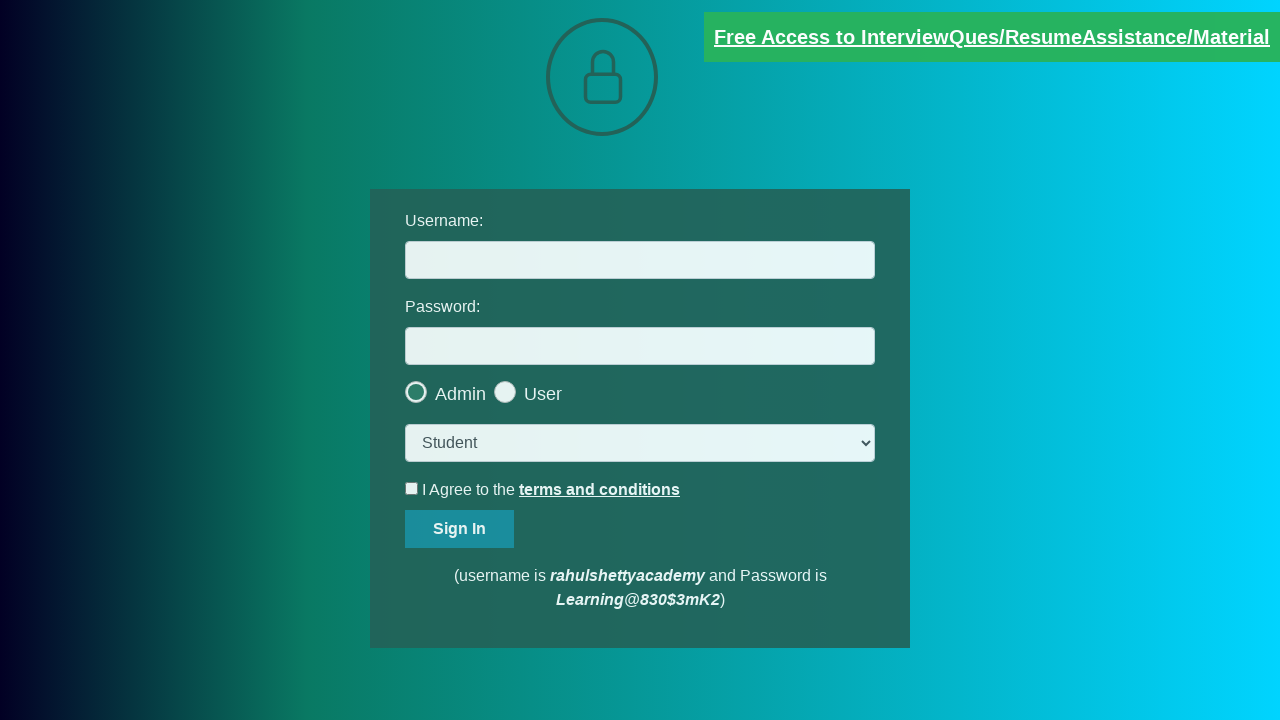